Tests the W3Schools search functionality by searching for "Java Tutorial" and verifying the results page heading

Starting URL: https://www.w3schools.com/

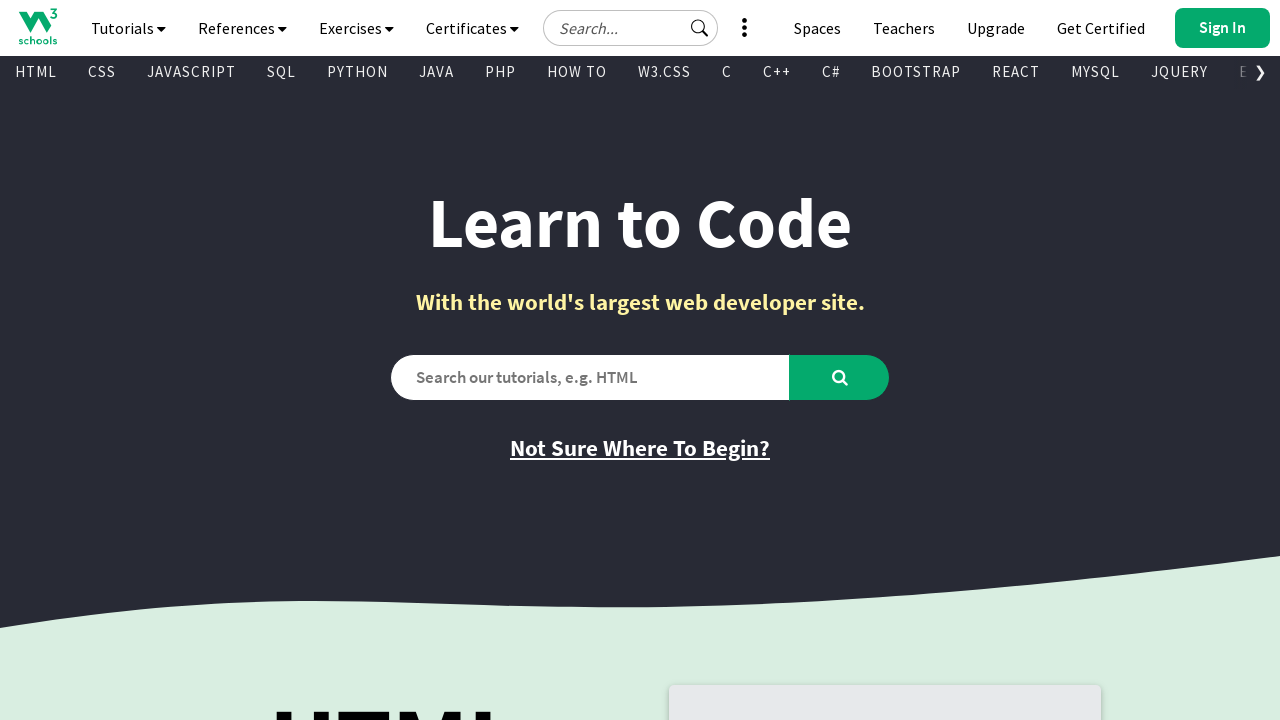

Filled search box with 'Java Tutorial' on #search2
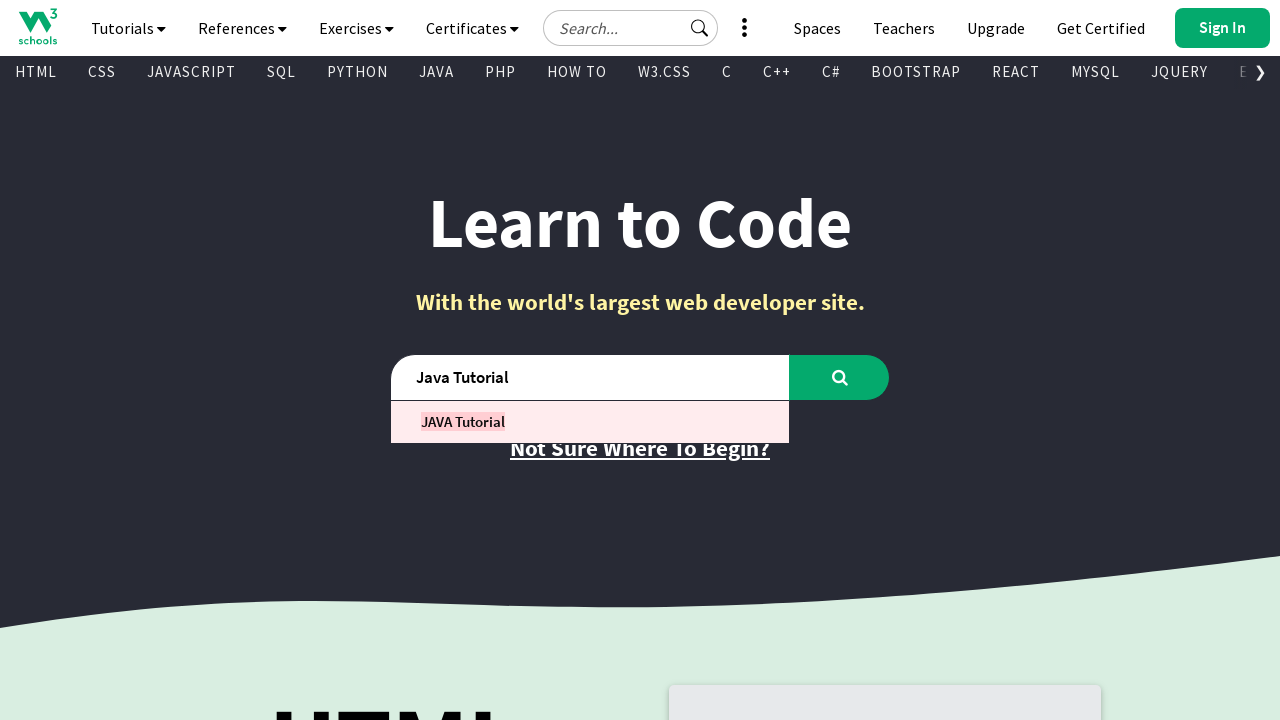

Clicked search button to search for Java Tutorial at (840, 377) on #learntocode_searchbtn
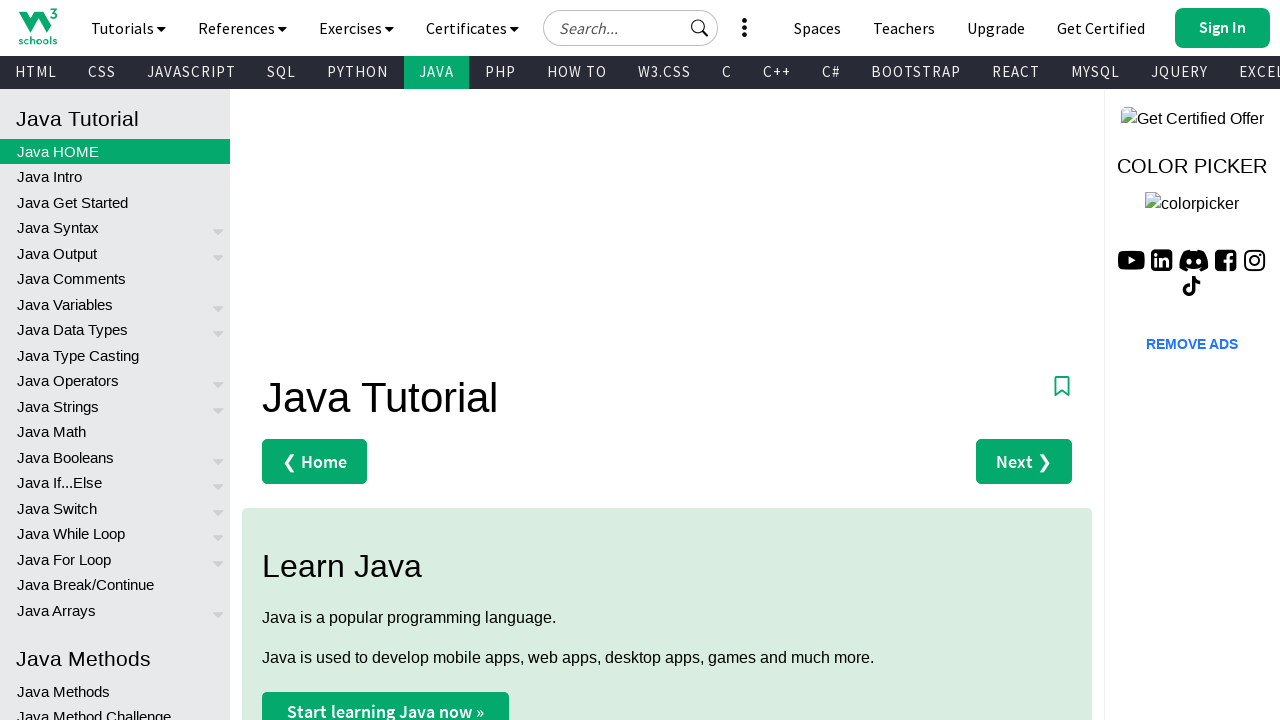

Results page loaded with h1 heading visible
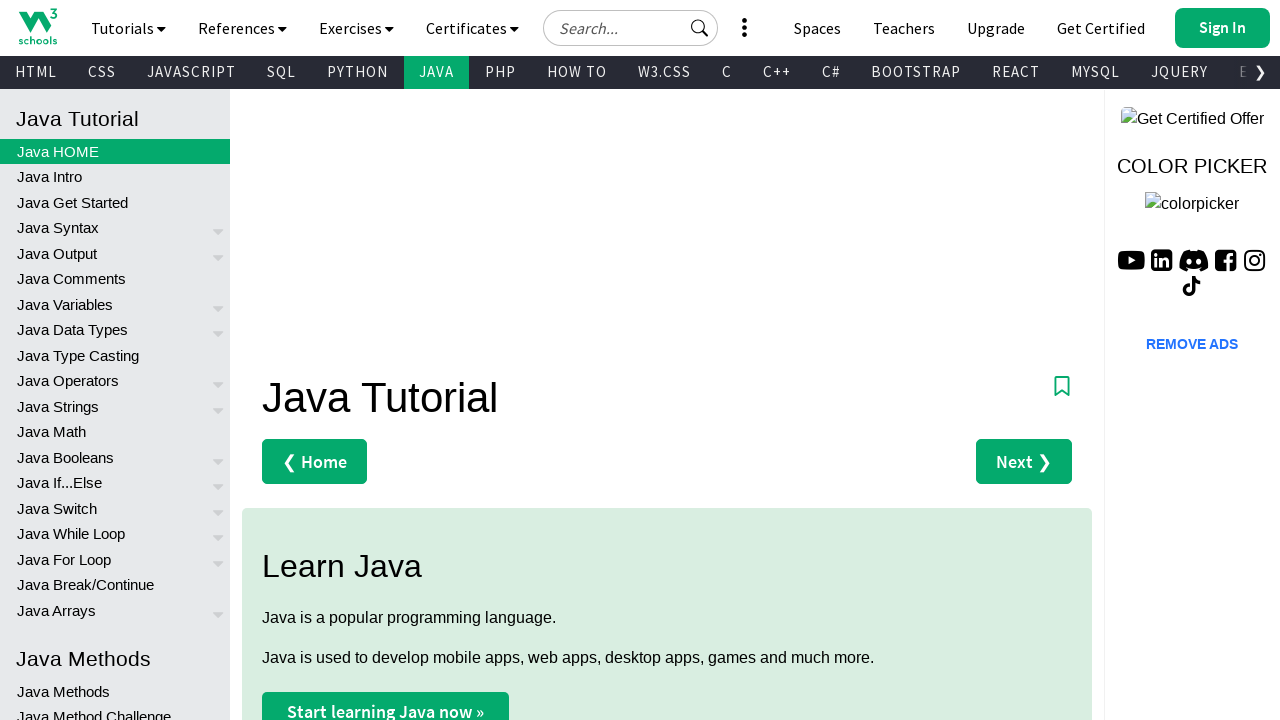

Located h1 heading element
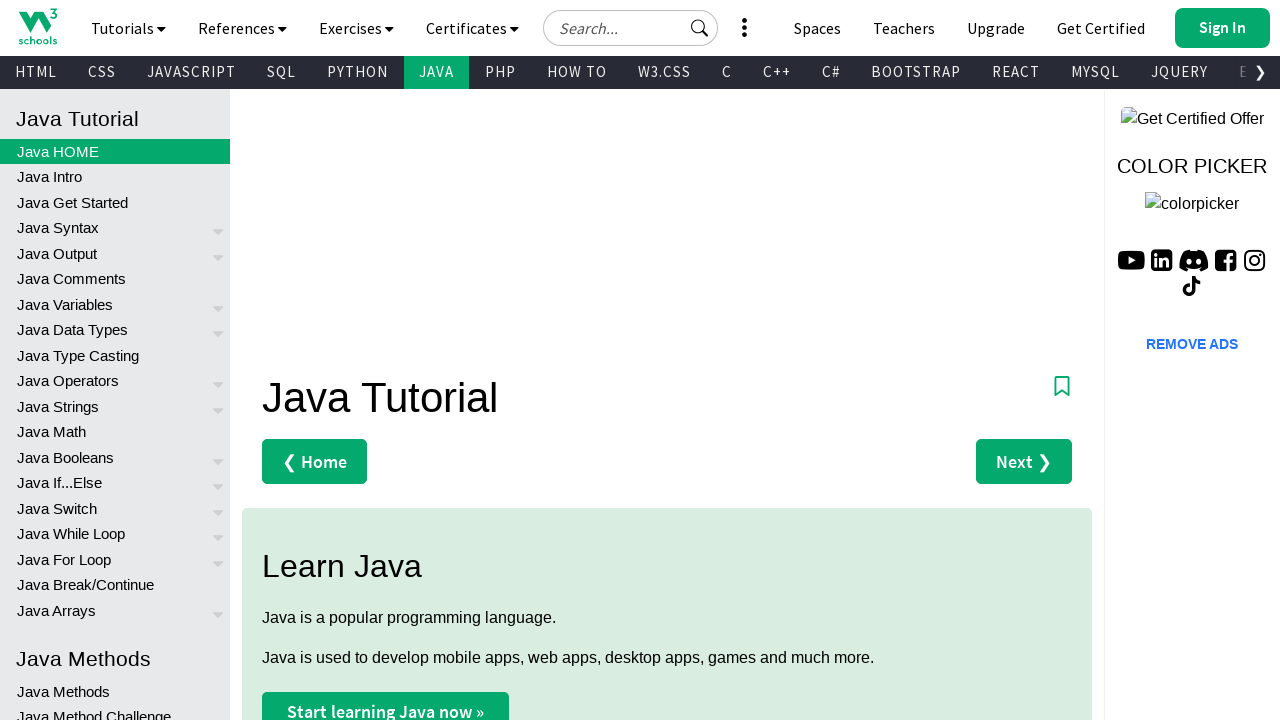

Verified that page heading equals 'Java Tutorial'
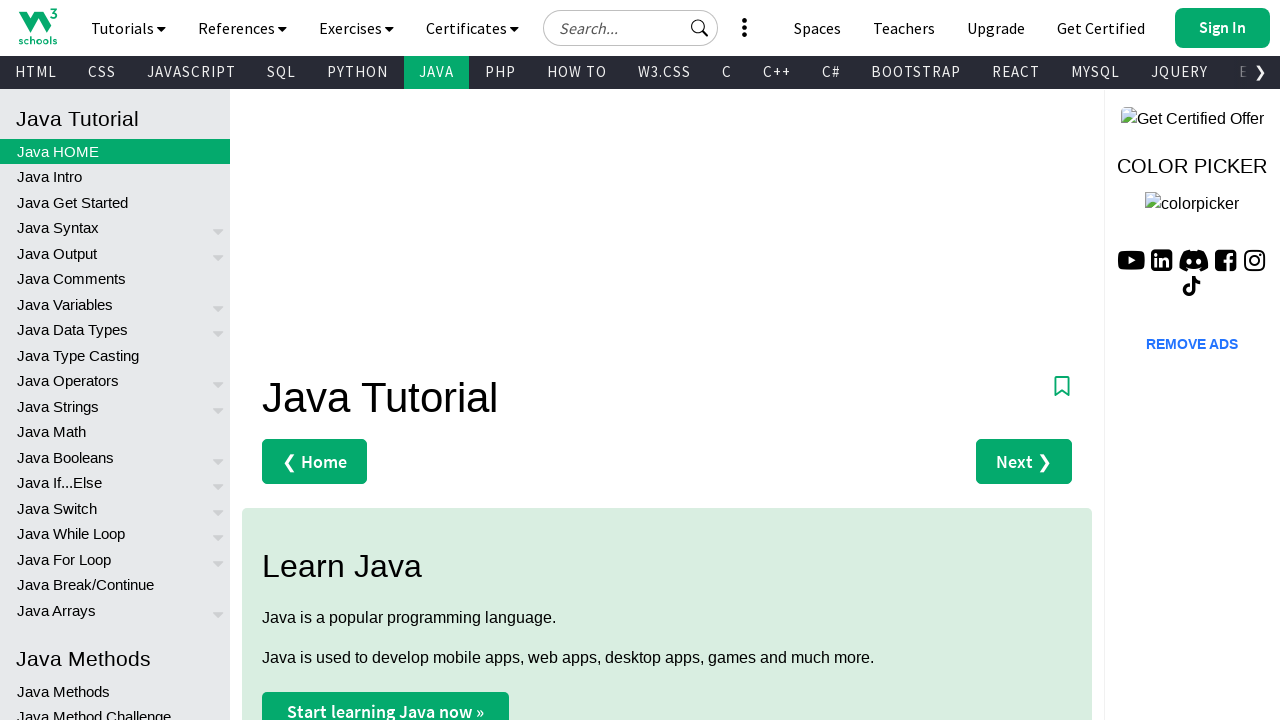

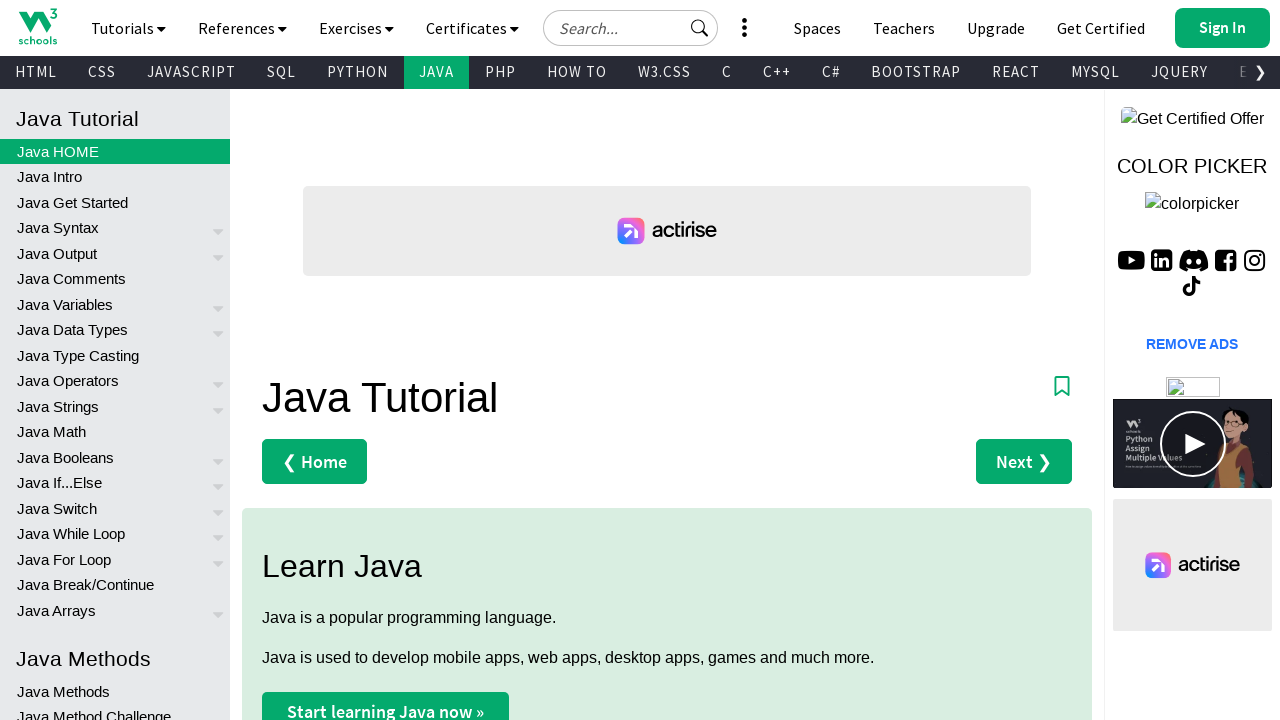